Tests opening a new browser tab by clicking a button and switching to the new tab to verify its content.

Starting URL: https://demoqa.com/browser-windows

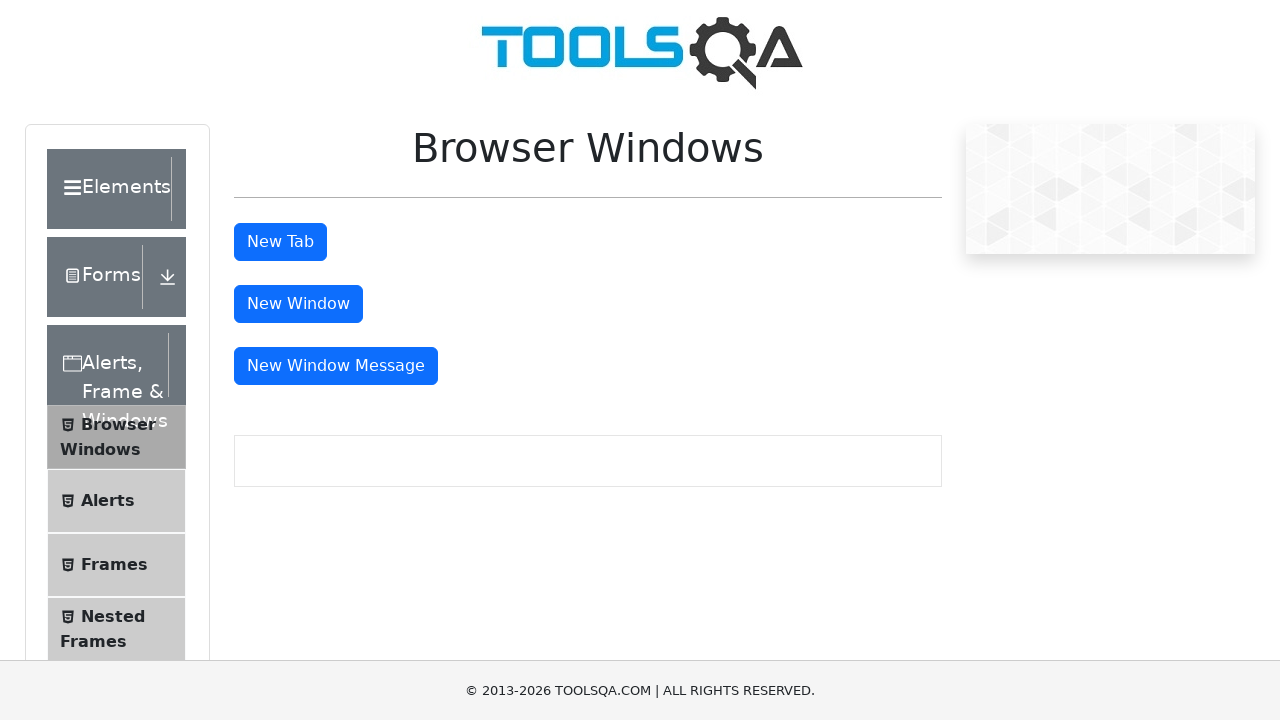

Waited for New Tab button to be present
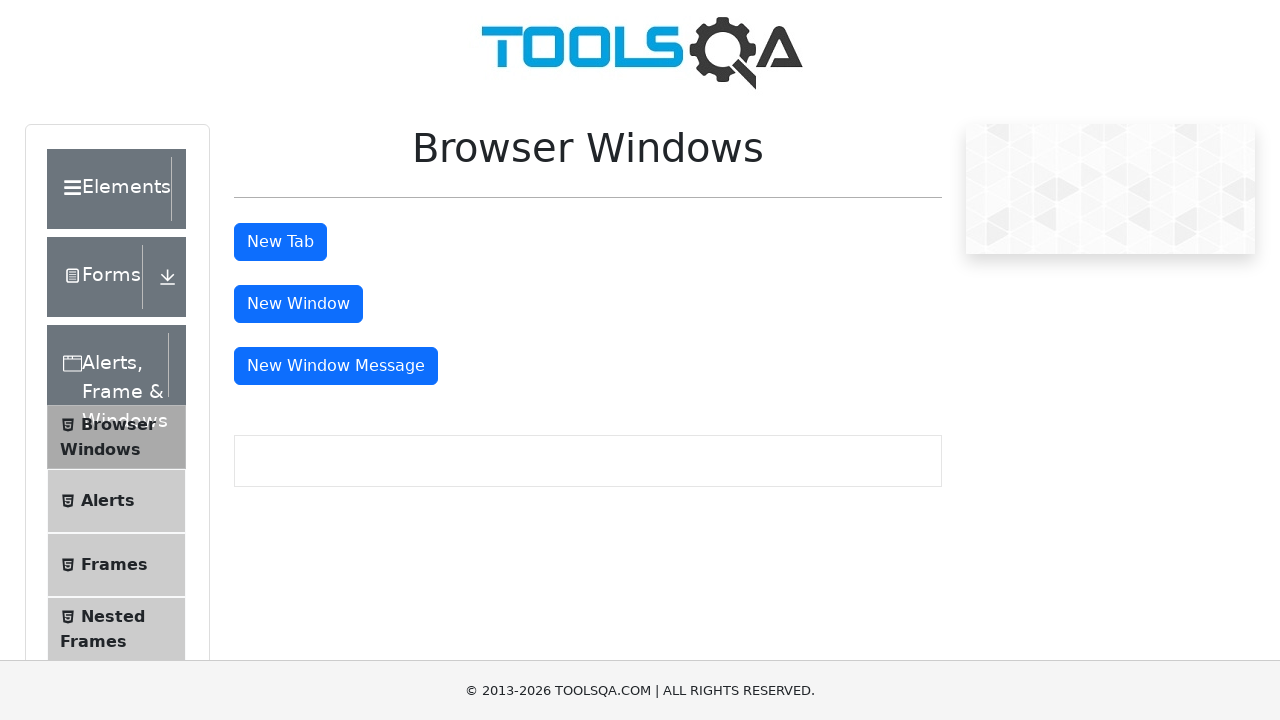

Clicked New Tab button to open a new tab at (280, 242) on #tabButton
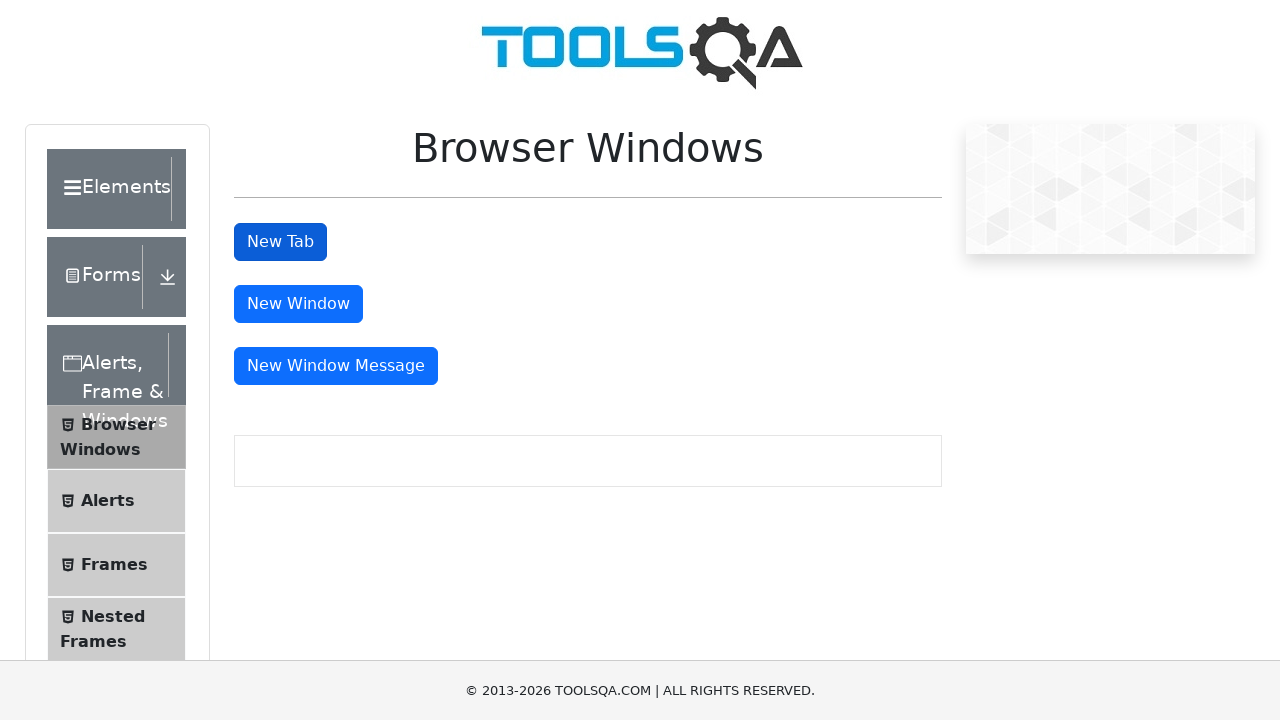

New tab opened and page loaded completely
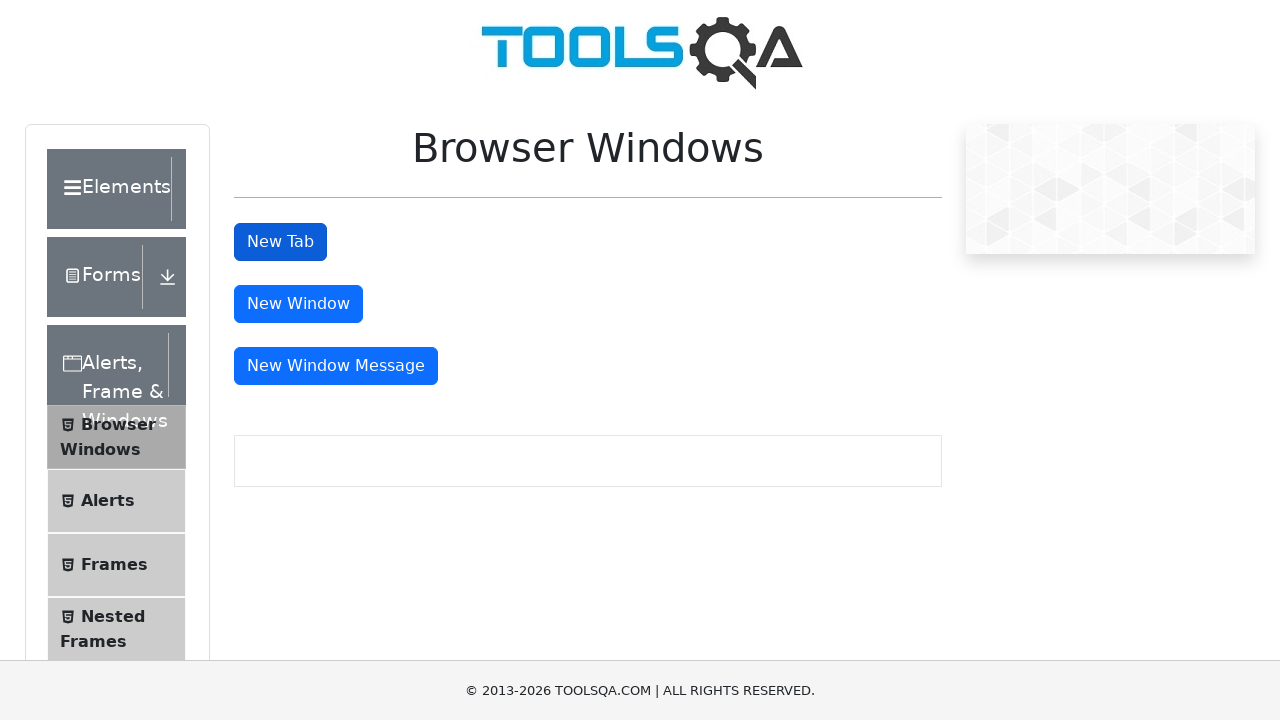

Verified new tab URL is https://demoqa.com/sample
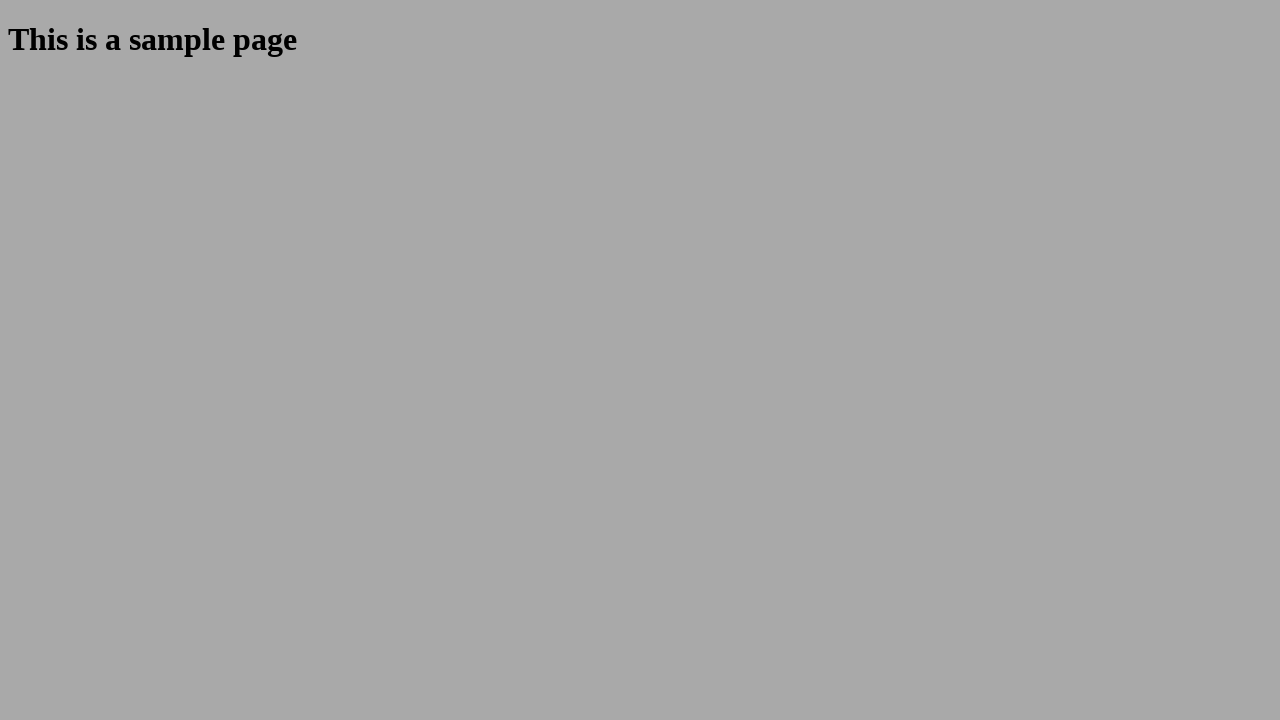

Verified headline text is 'This is a sample page'
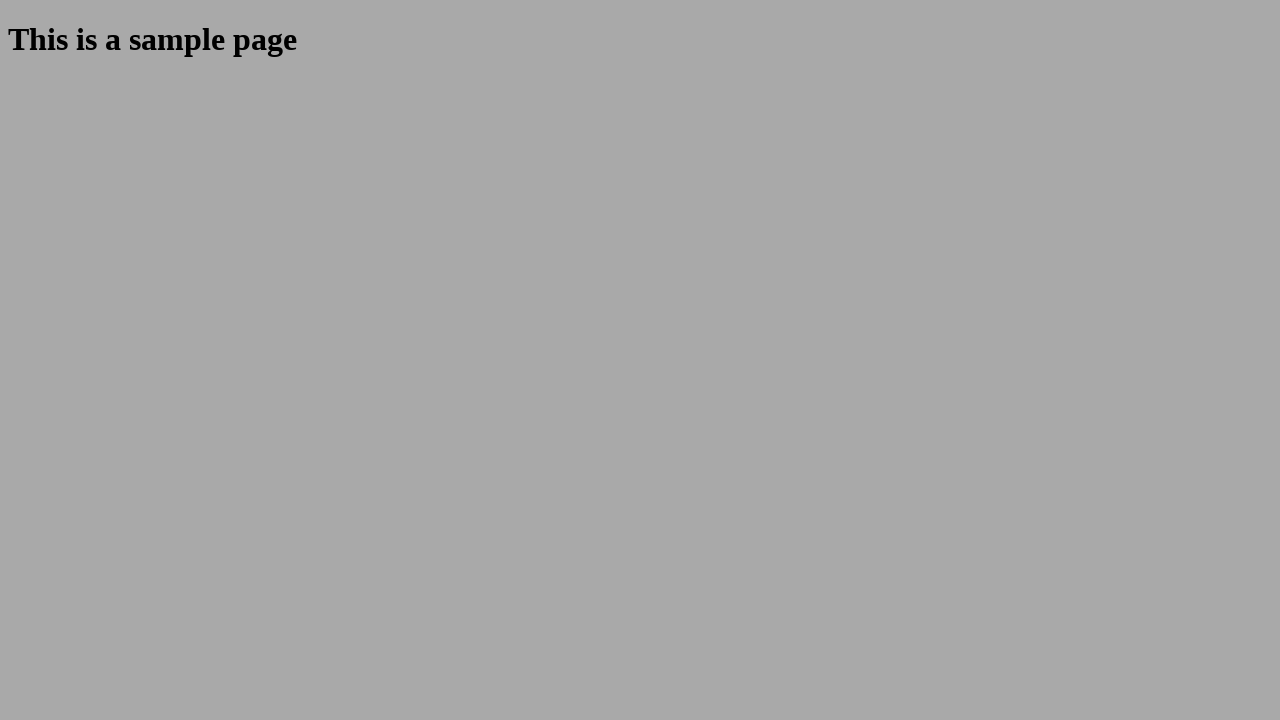

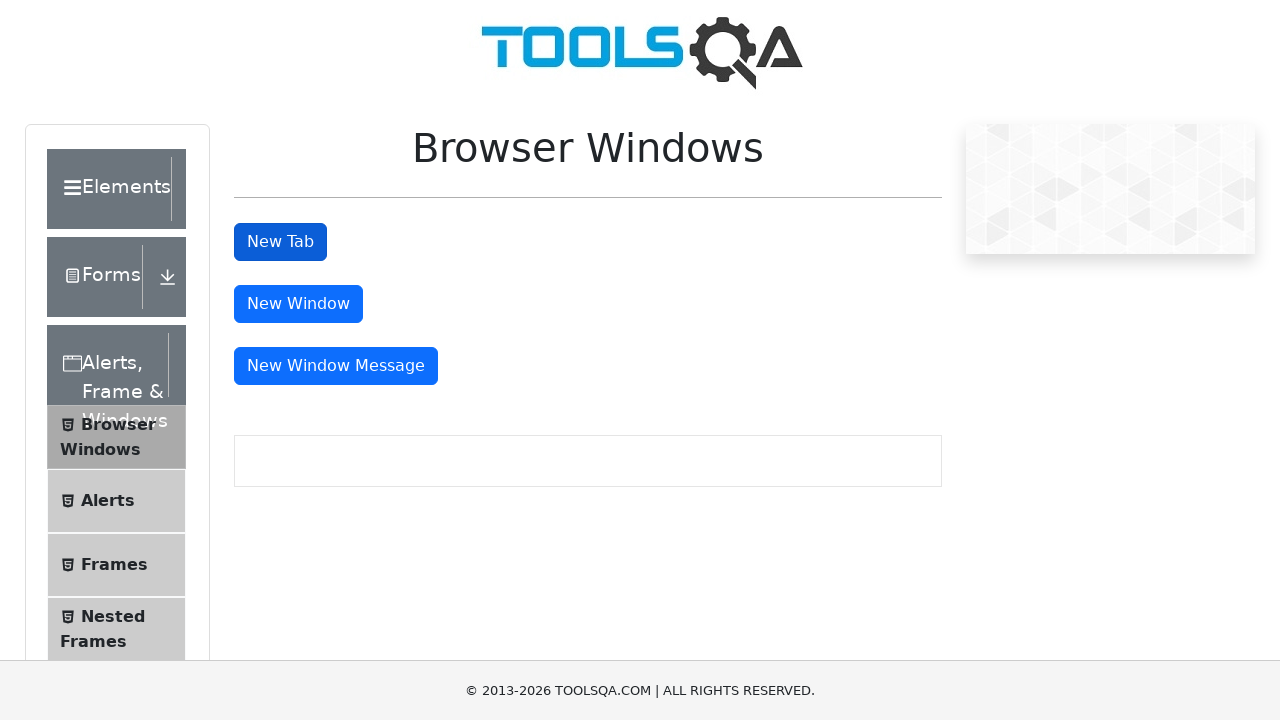